Tests various UI interactions including hiding/showing elements, handling alert dialogs, mouse hover actions, and interacting with elements inside an iframe

Starting URL: https://rahulshettyacademy.com/AutomationPractice/

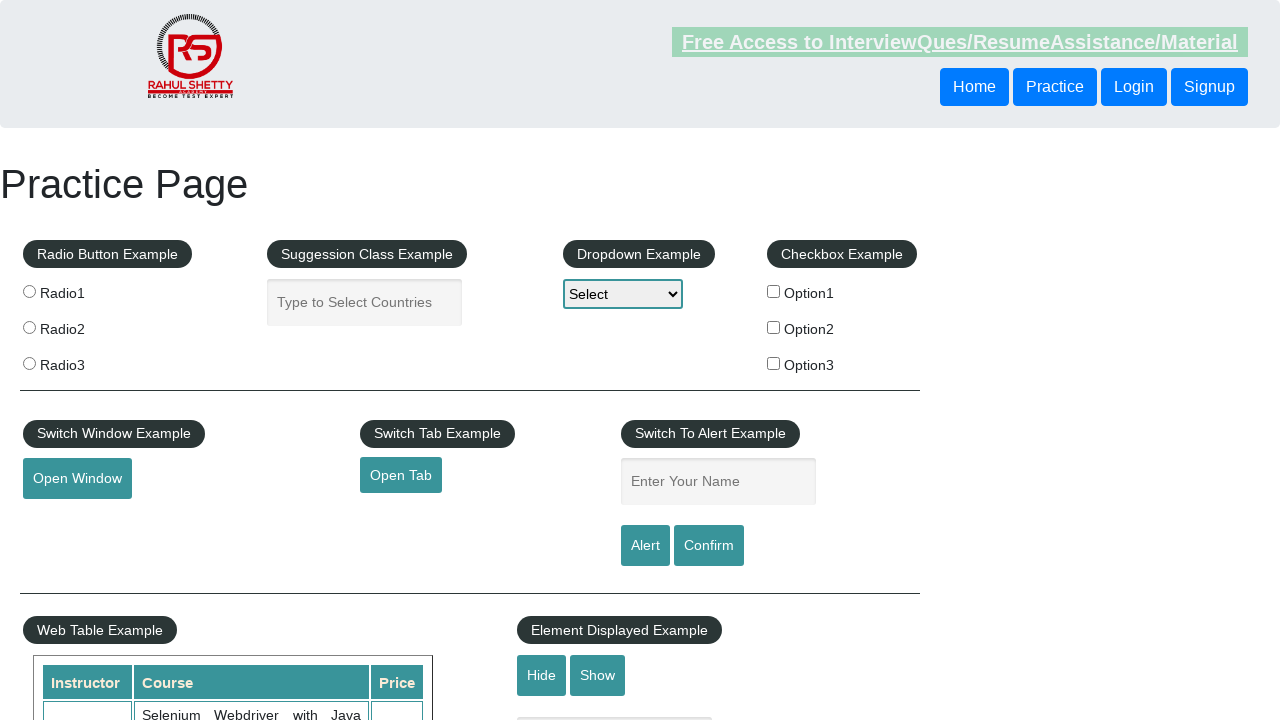

Text box verified as visible
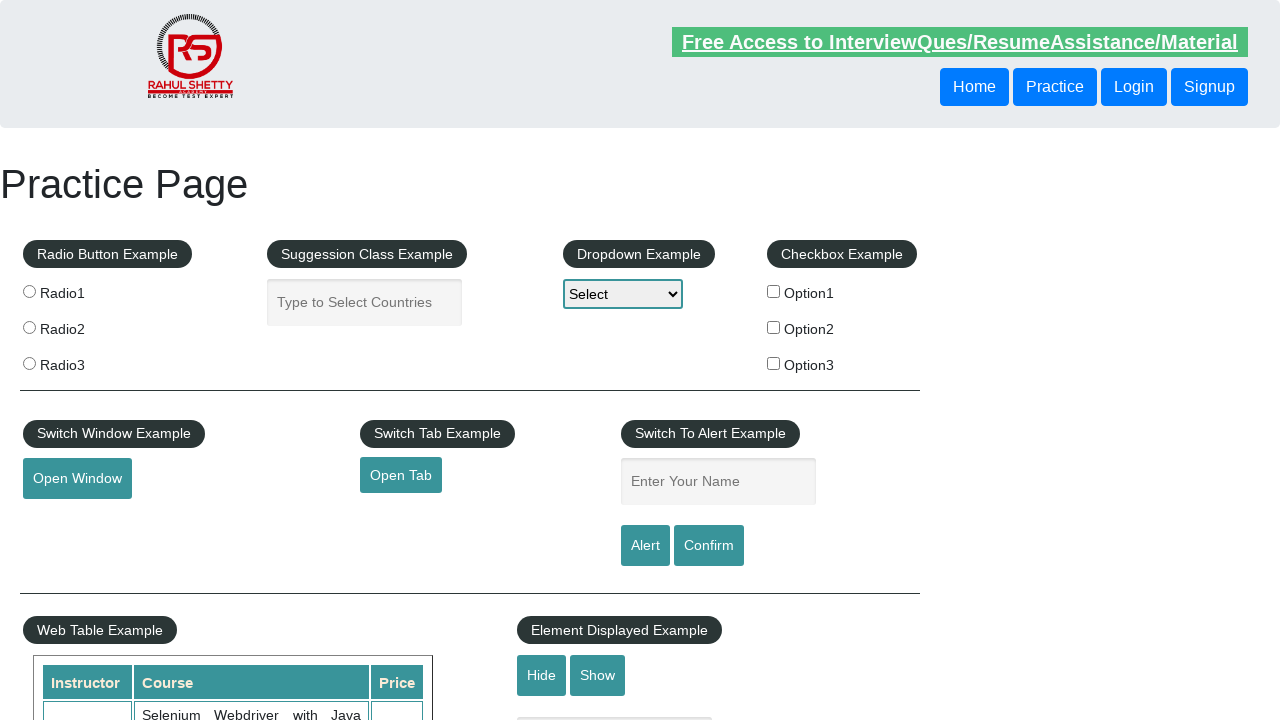

Clicked hide button to hide text box at (542, 675) on #hide-textbox
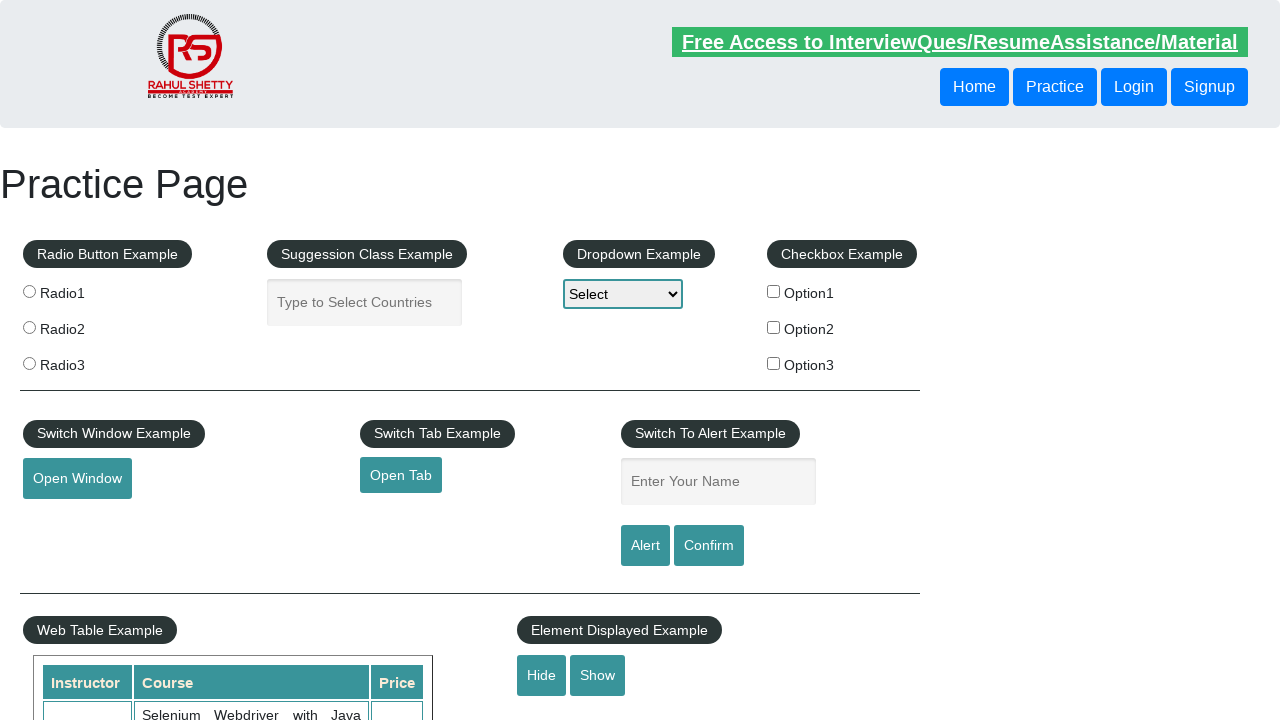

Text box verified as hidden
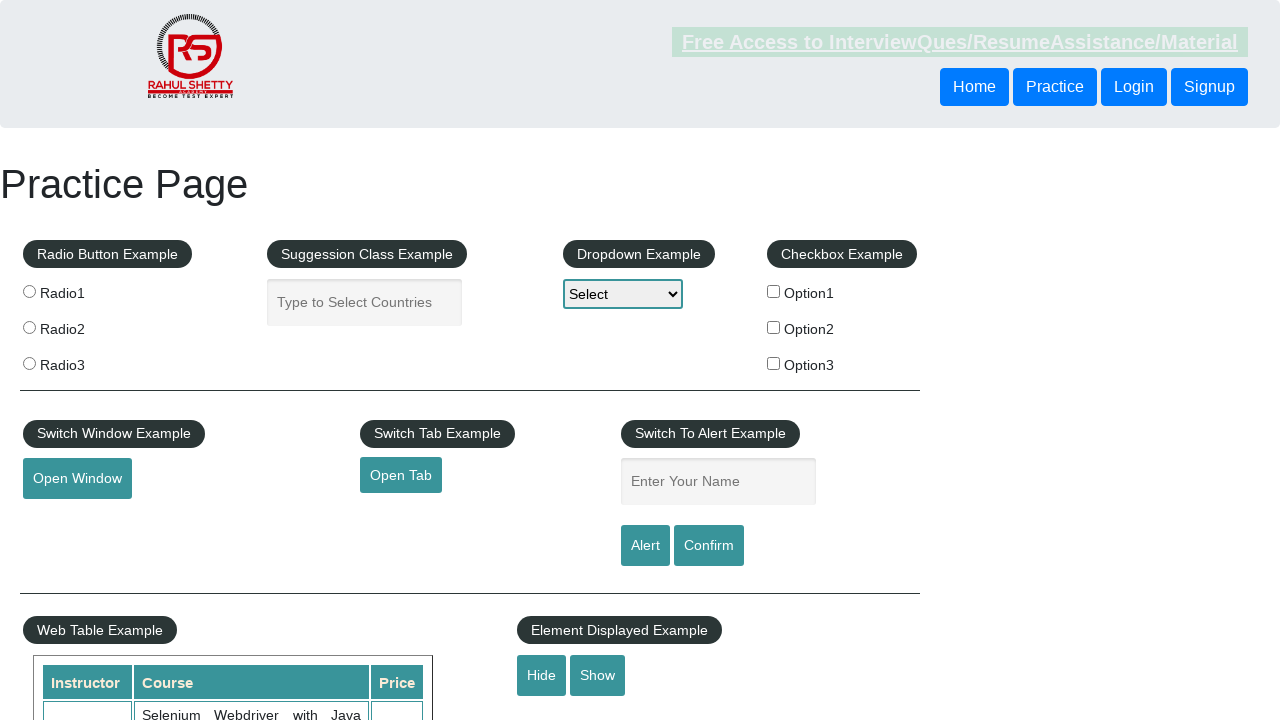

Dialog handler configured to accept alerts
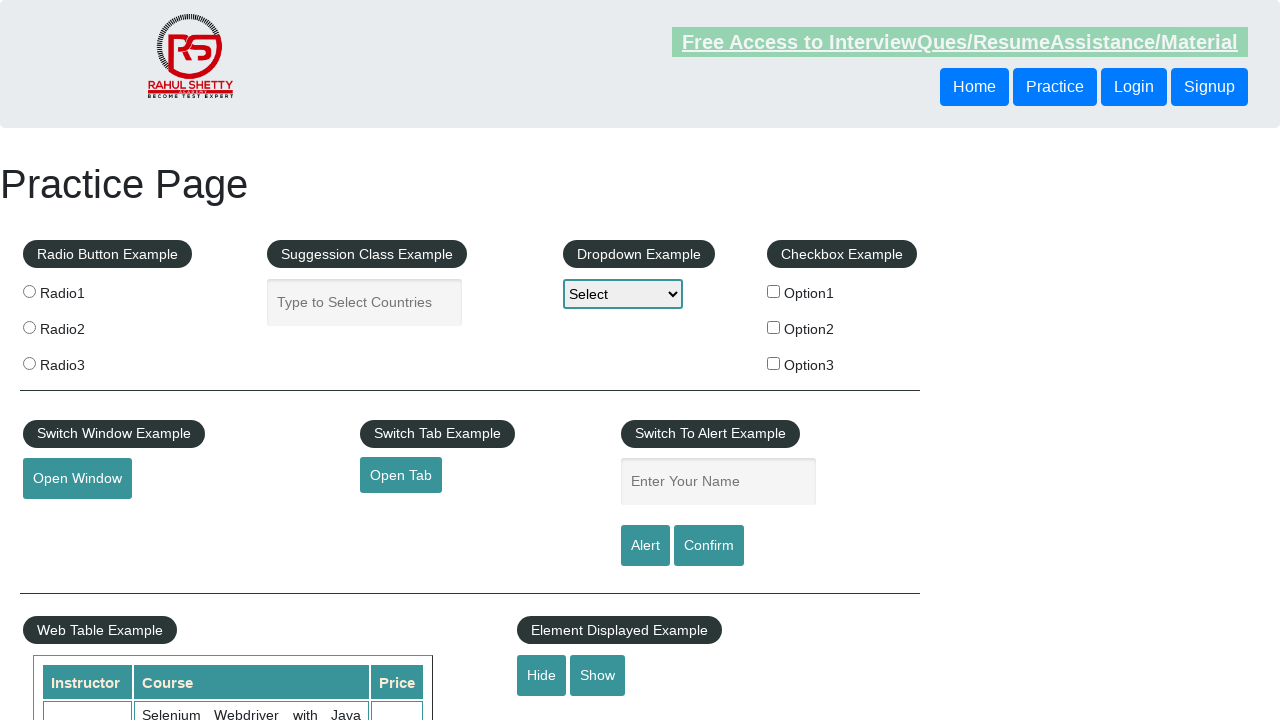

Clicked confirm button to trigger alert dialog at (709, 546) on #confirmbtn
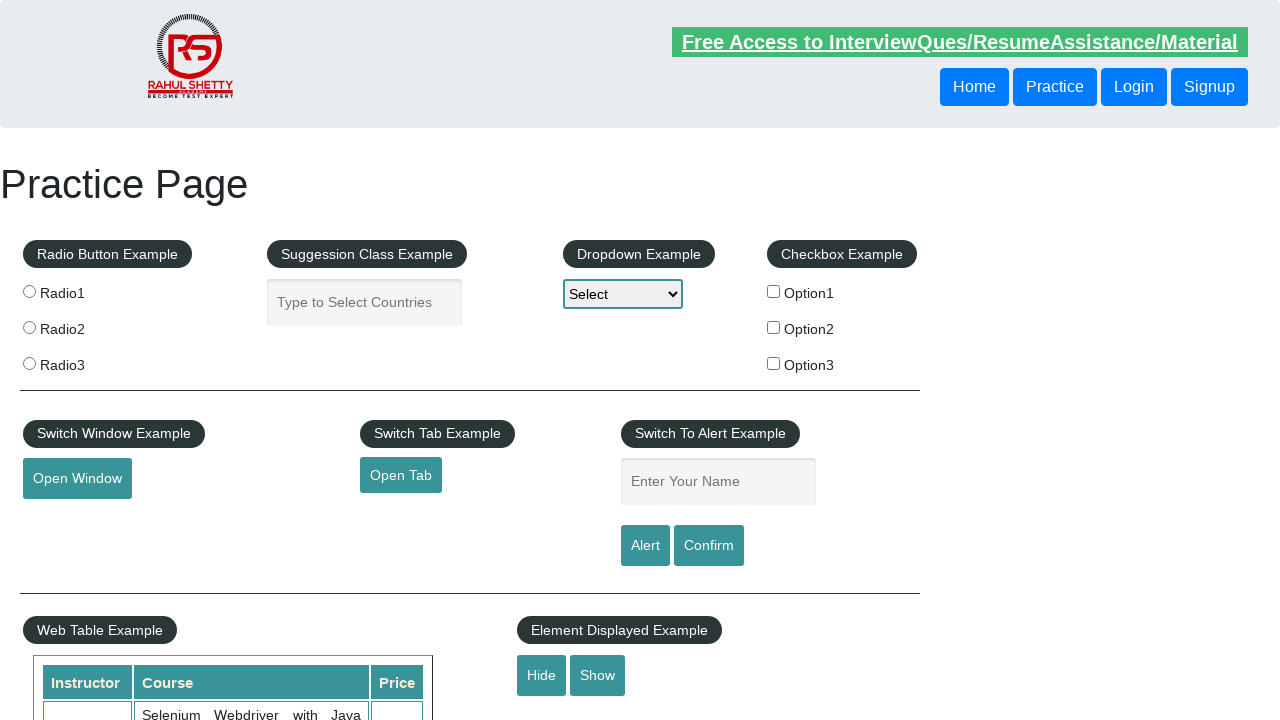

Mouse hovered over element at (83, 361) on #mousehover
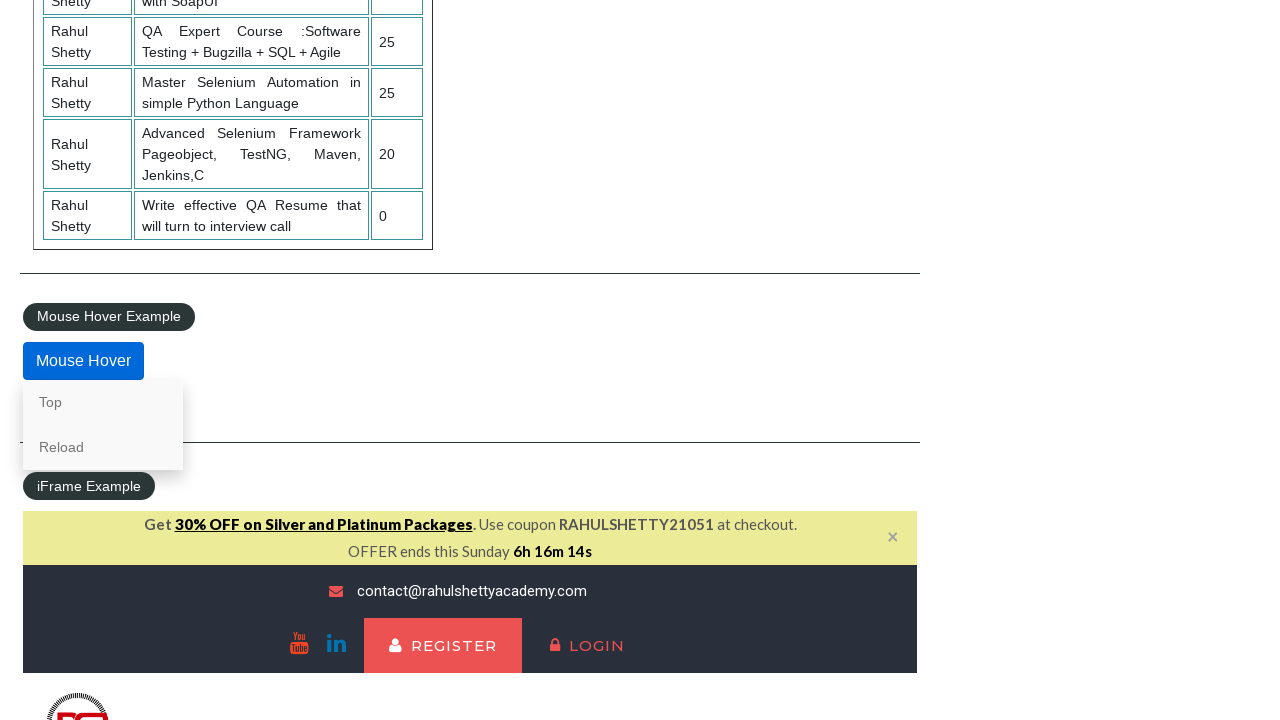

Clicked lifetime access link in iframe at (307, 360) on #courses-iframe >> internal:control=enter-frame >> li a[href*='lifetime-access']
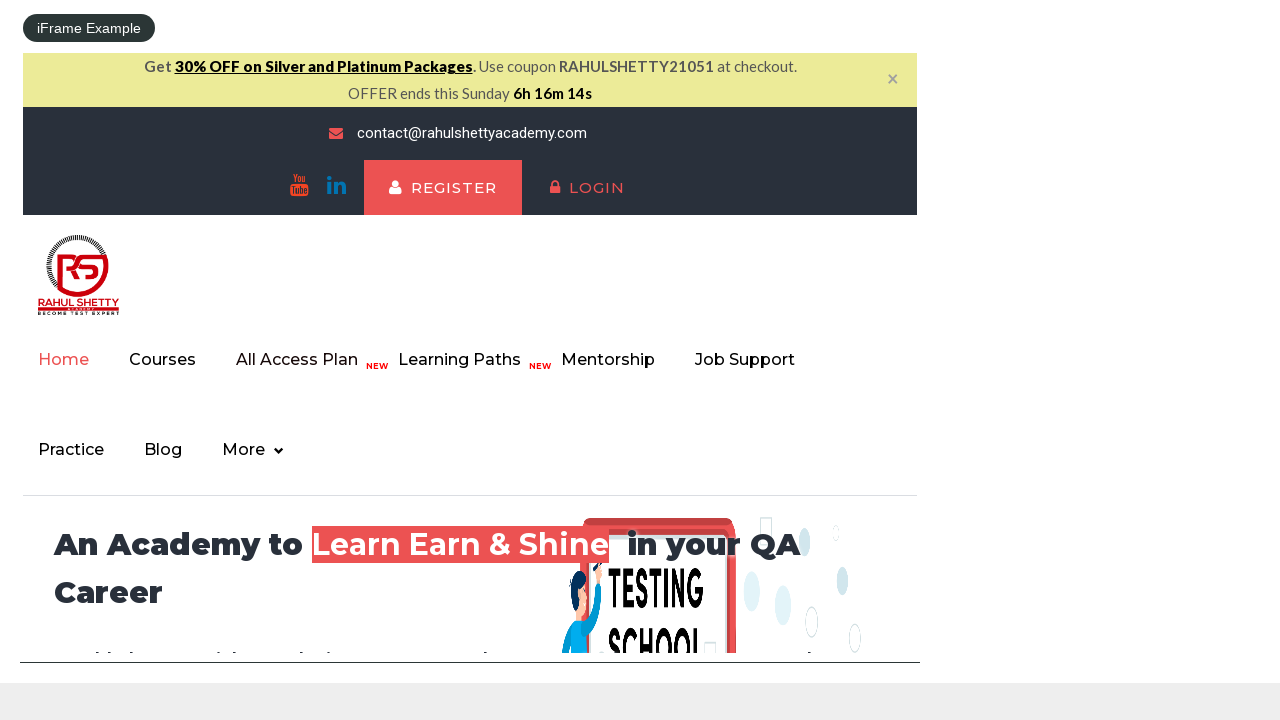

Content in iframe loaded and heading verified as visible
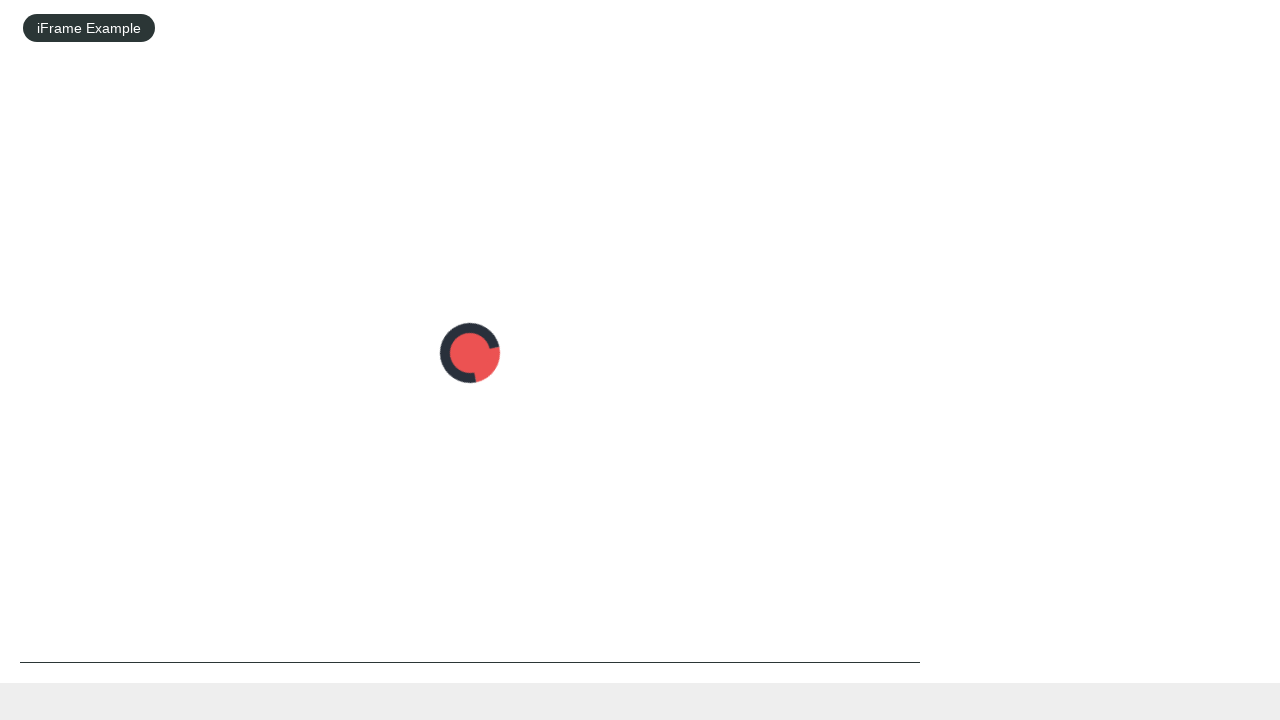

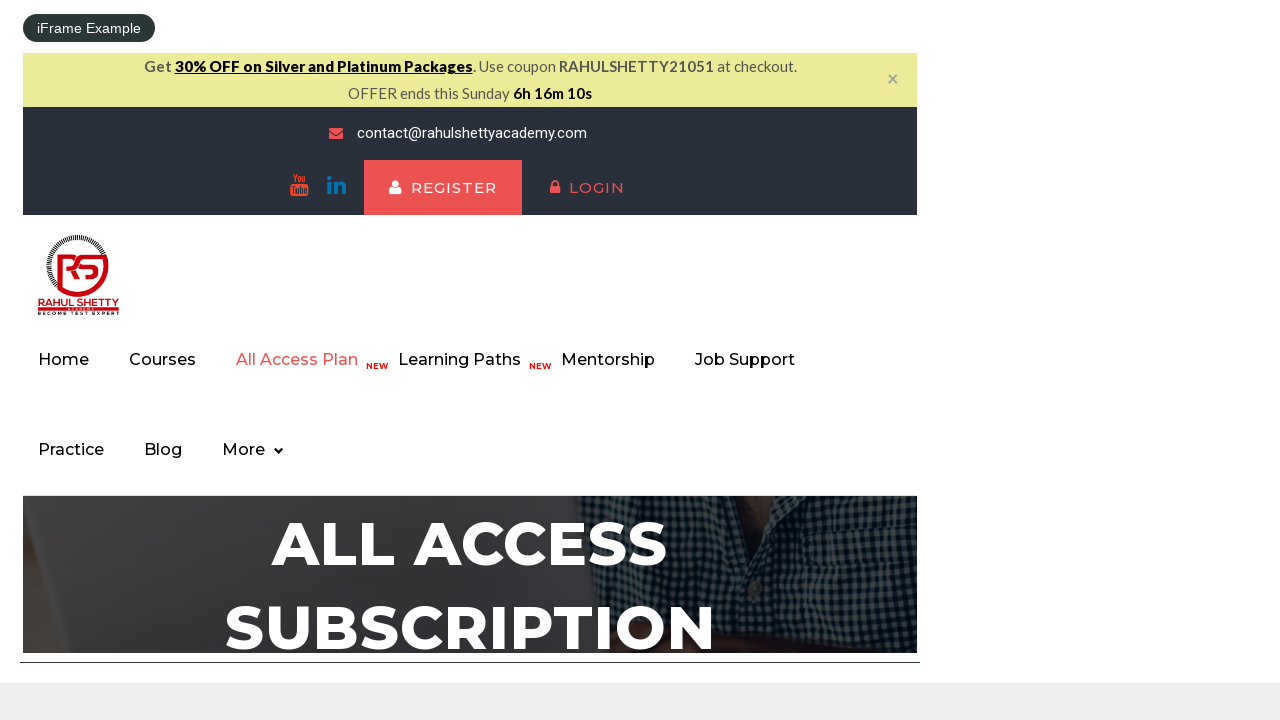